Tests a jQuery UI price range slider by dragging the minimum slider to the right and the maximum slider to the left to adjust the price range

Starting URL: https://www.jqueryscript.net/demo/Price-Range-Slider-jQuery-UI/

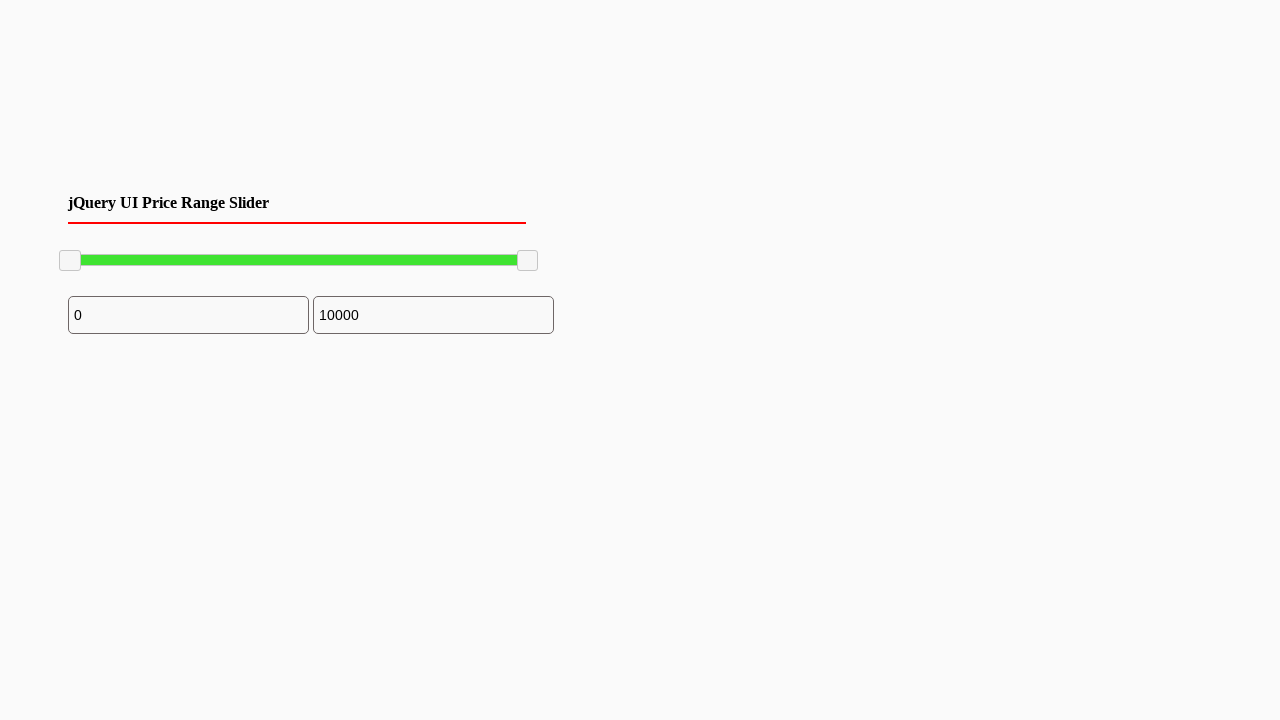

Located minimum slider handle
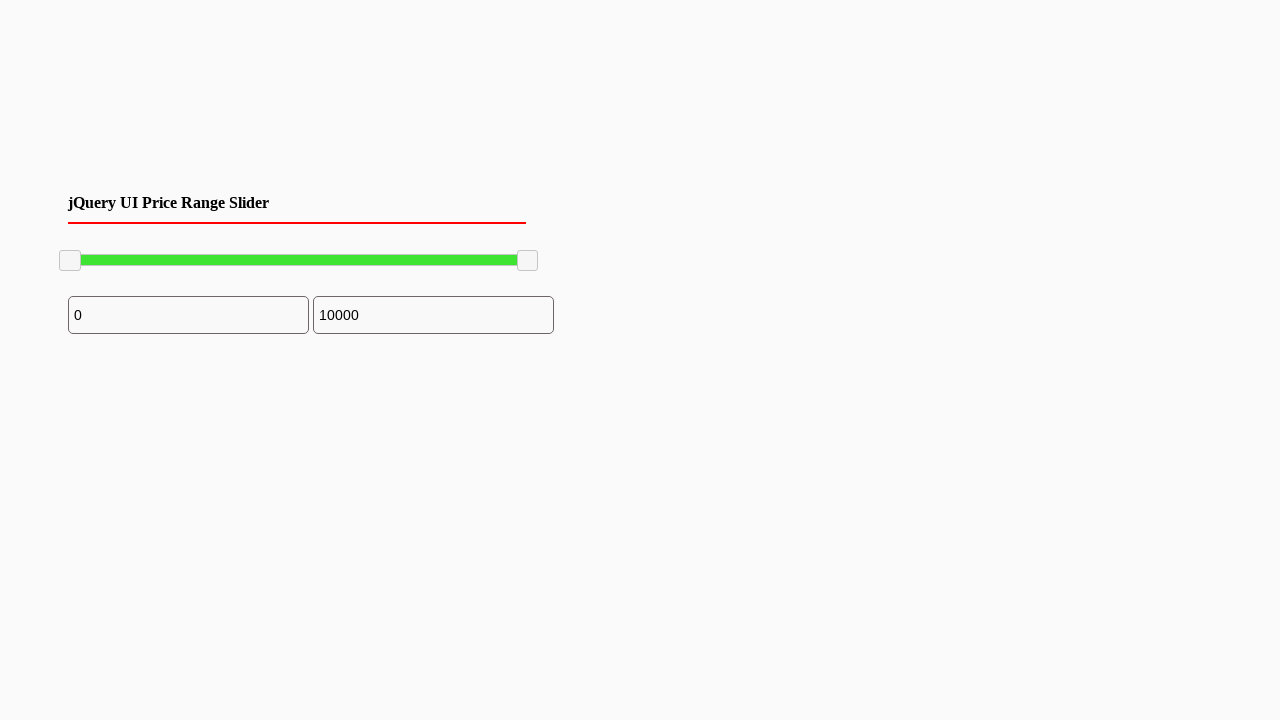

Retrieved bounding box of minimum slider handle
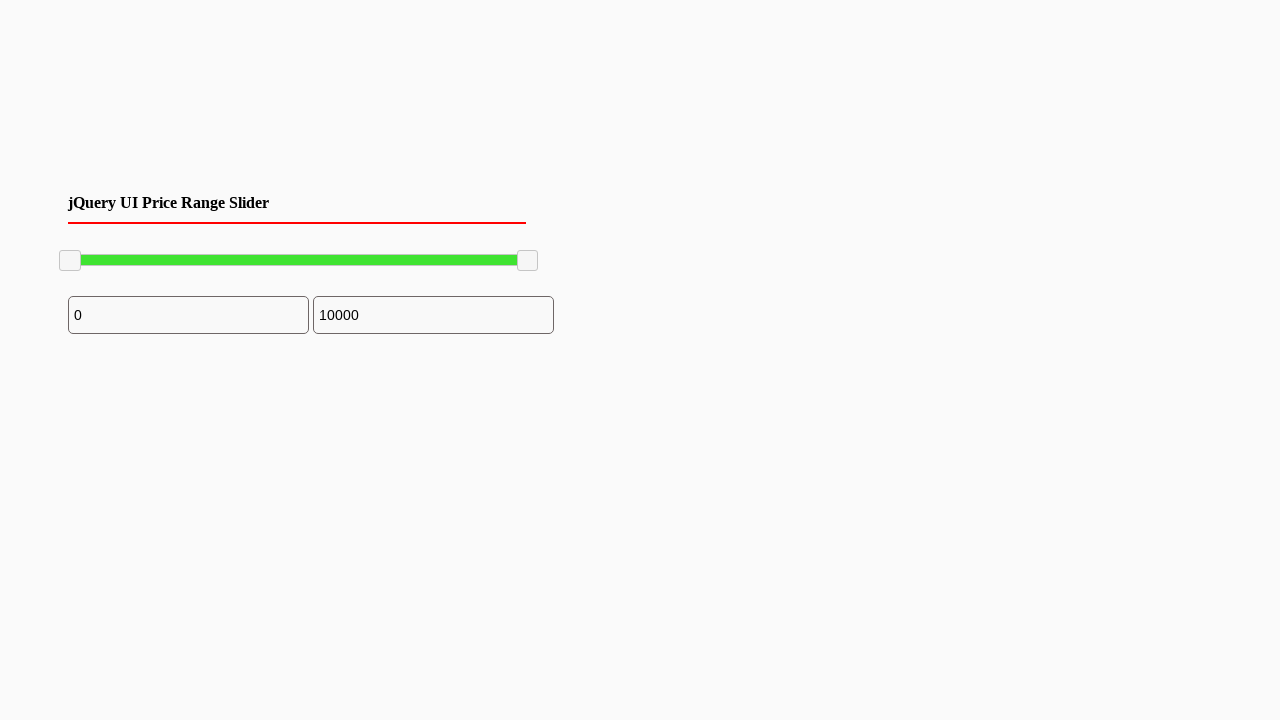

Moved mouse to center of minimum slider handle at (70, 261)
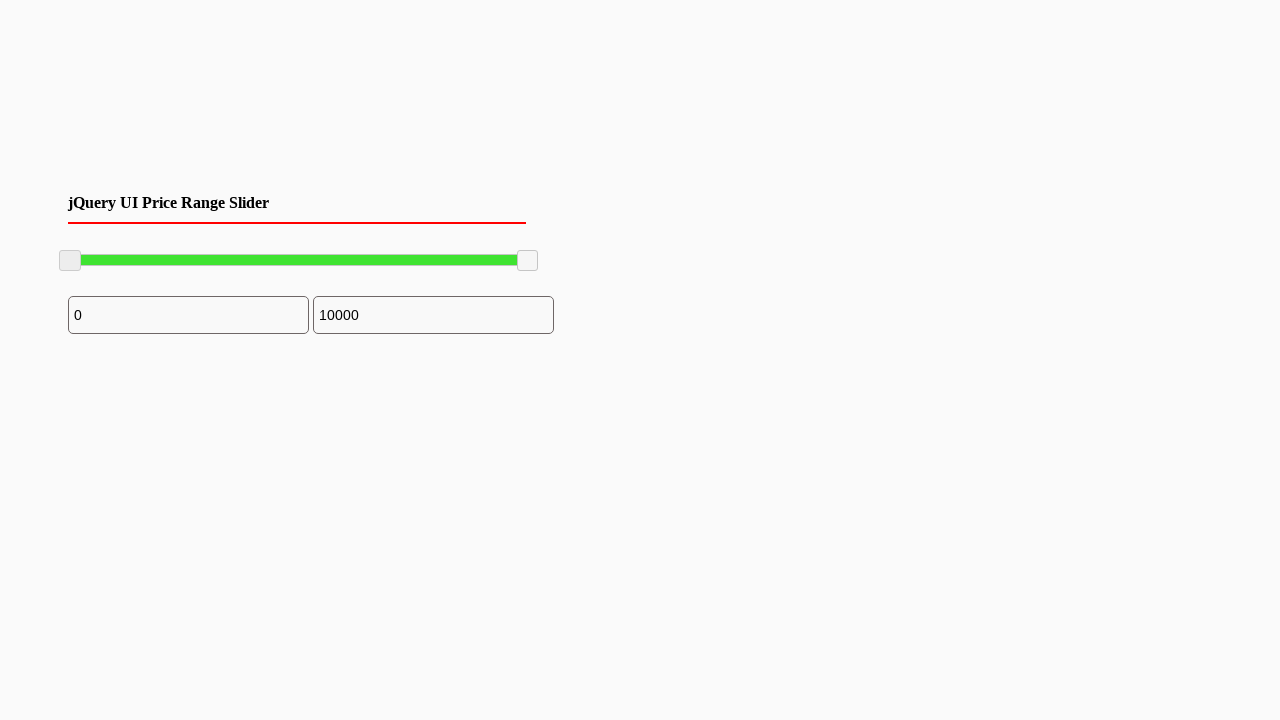

Pressed mouse button down on minimum slider at (70, 261)
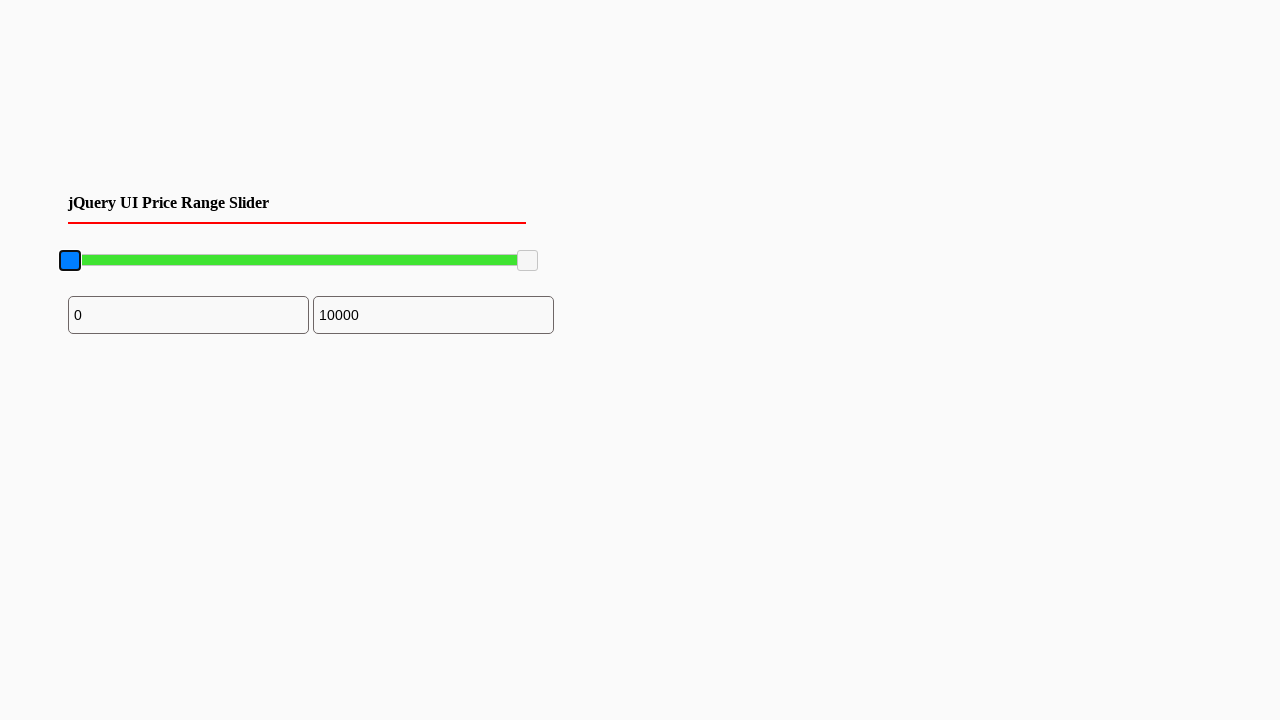

Dragged minimum slider to the right by 100 pixels at (170, 261)
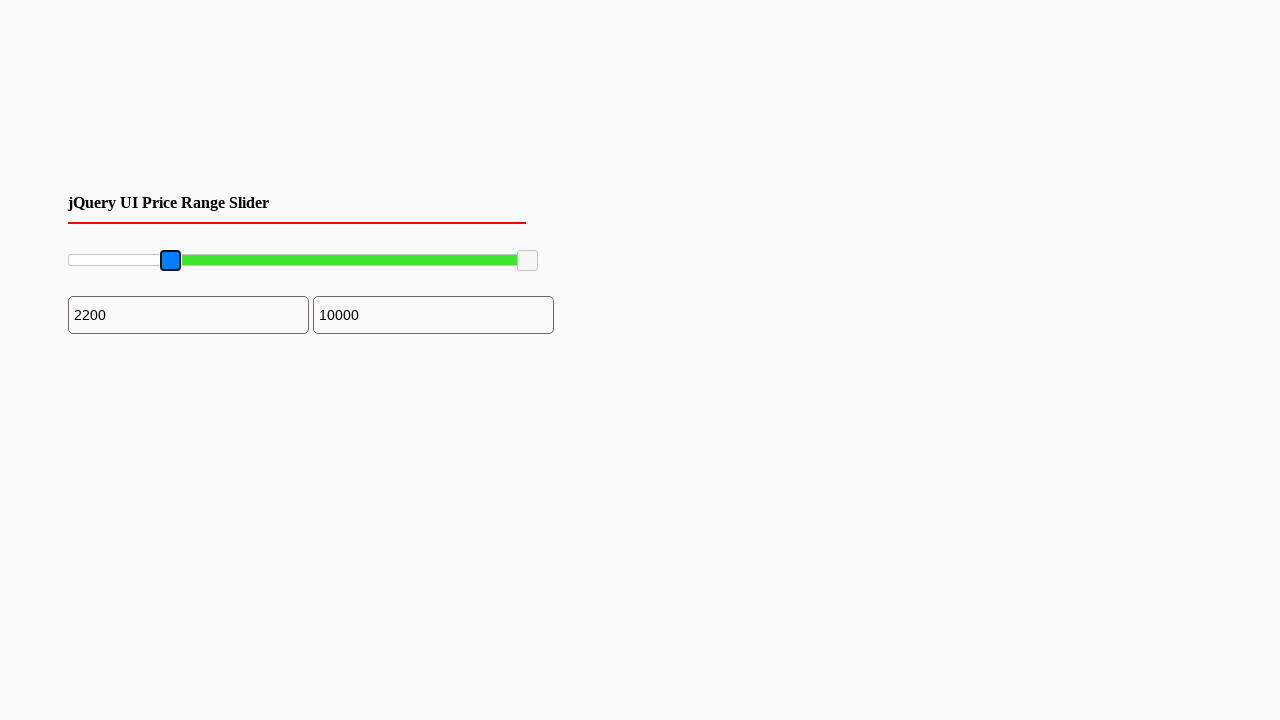

Released mouse button on minimum slider at (170, 261)
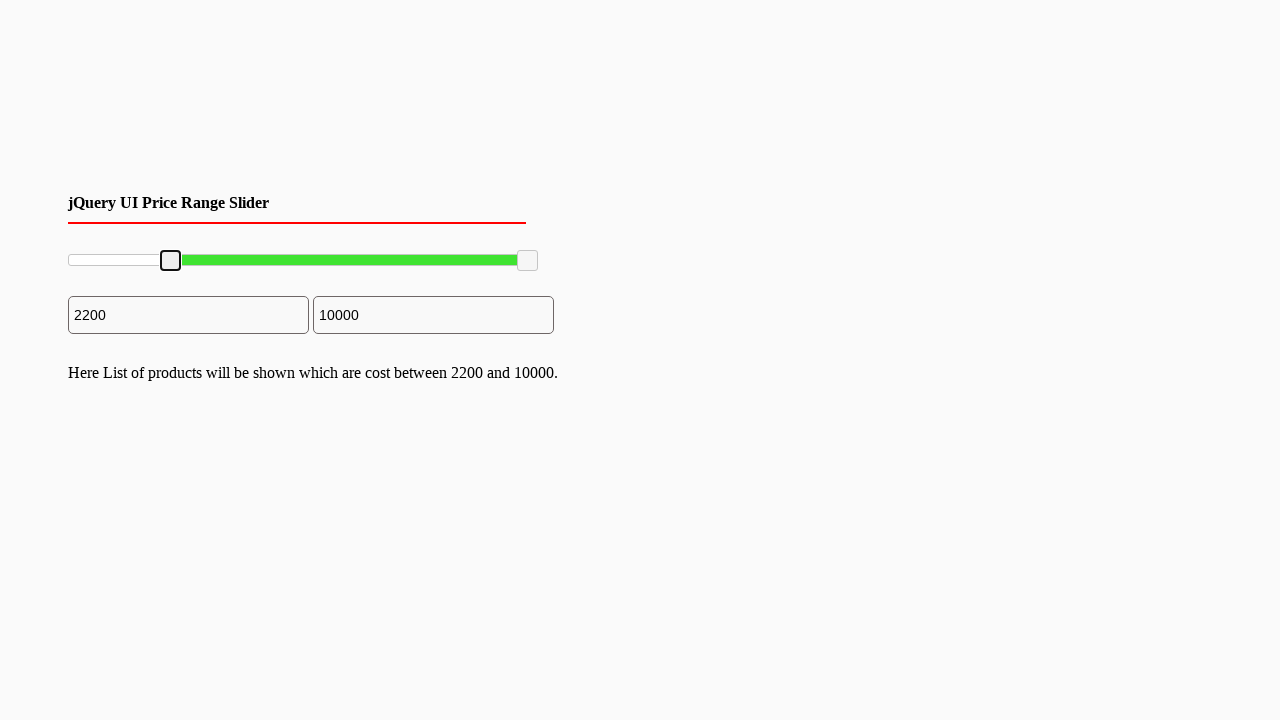

Located maximum slider handle
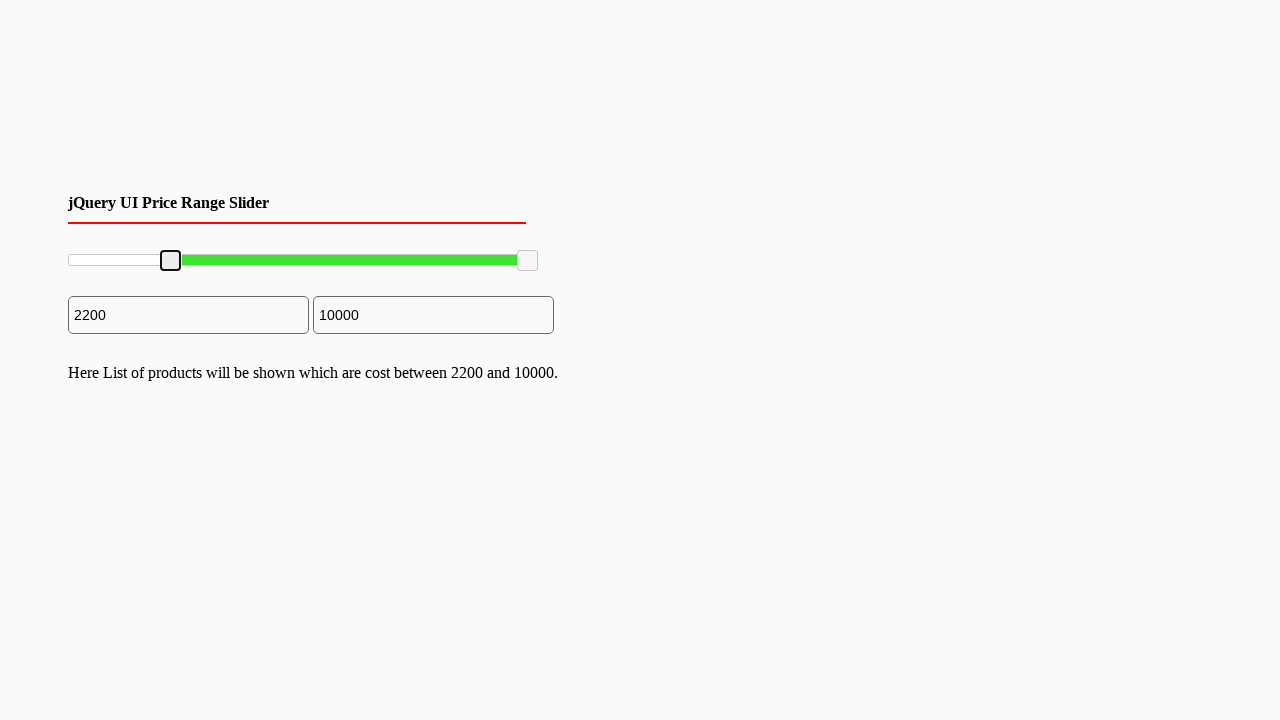

Retrieved bounding box of maximum slider handle
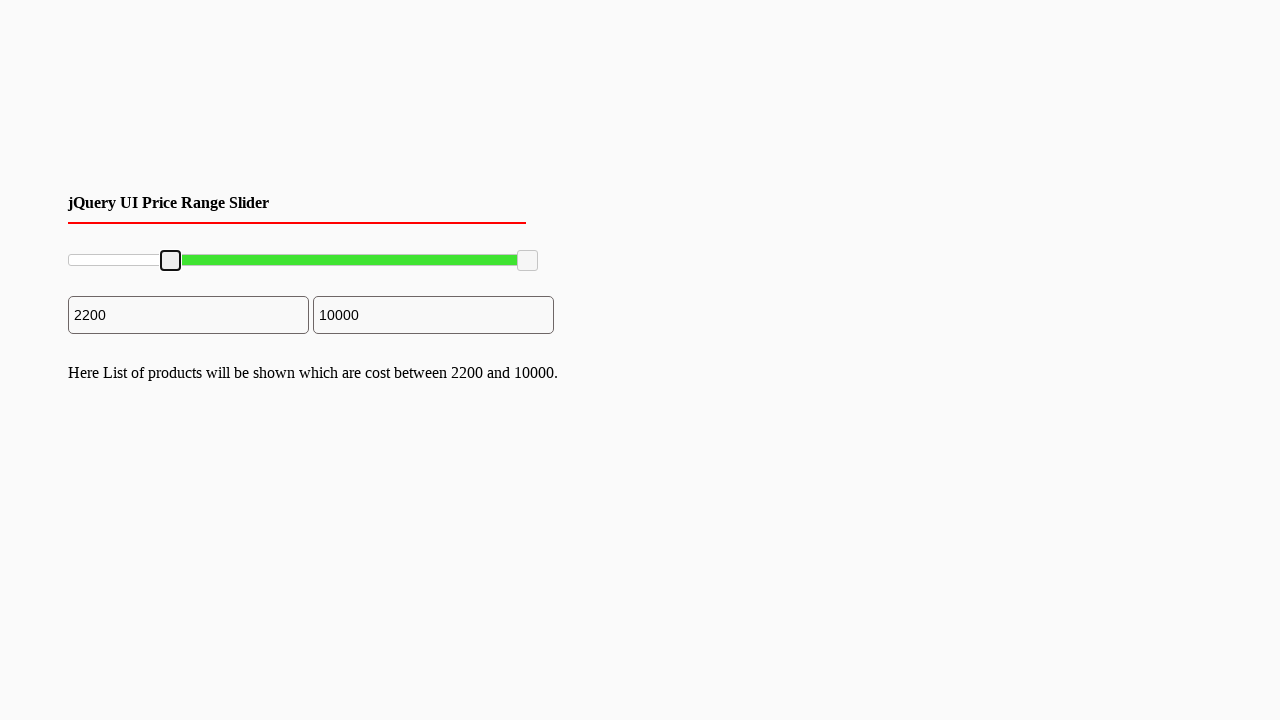

Moved mouse to center of maximum slider handle at (528, 261)
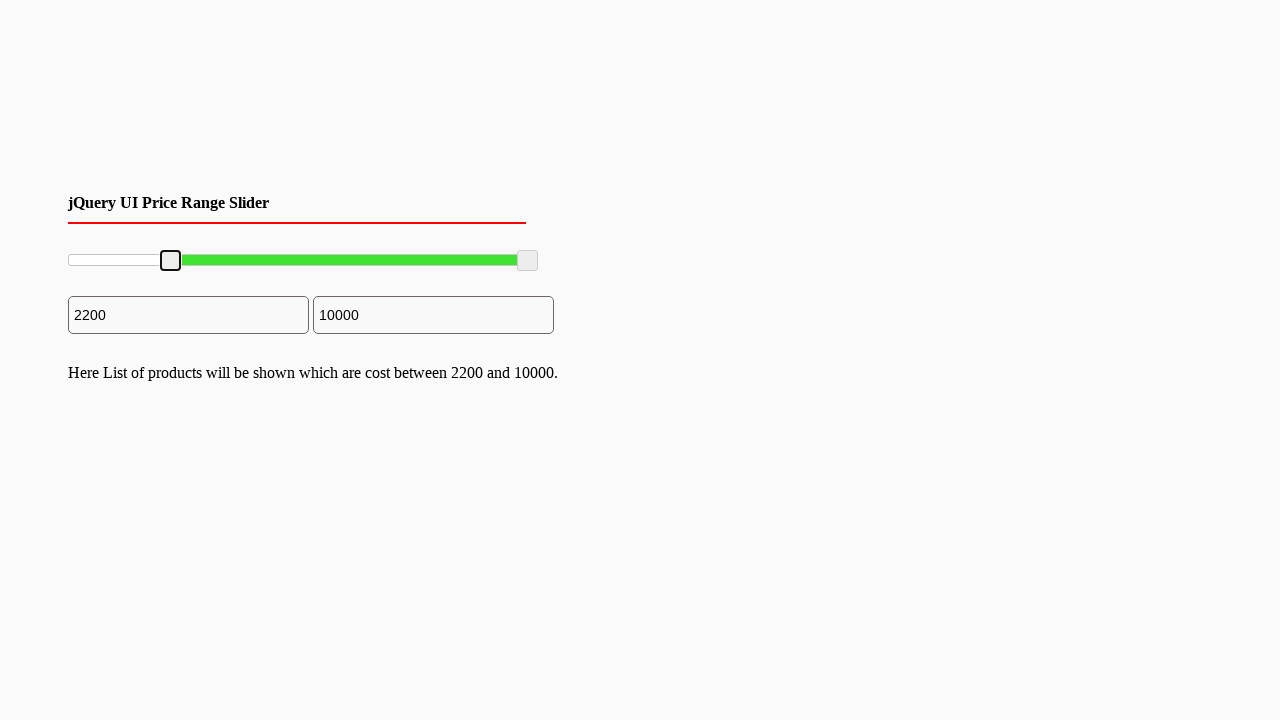

Pressed mouse button down on maximum slider at (528, 261)
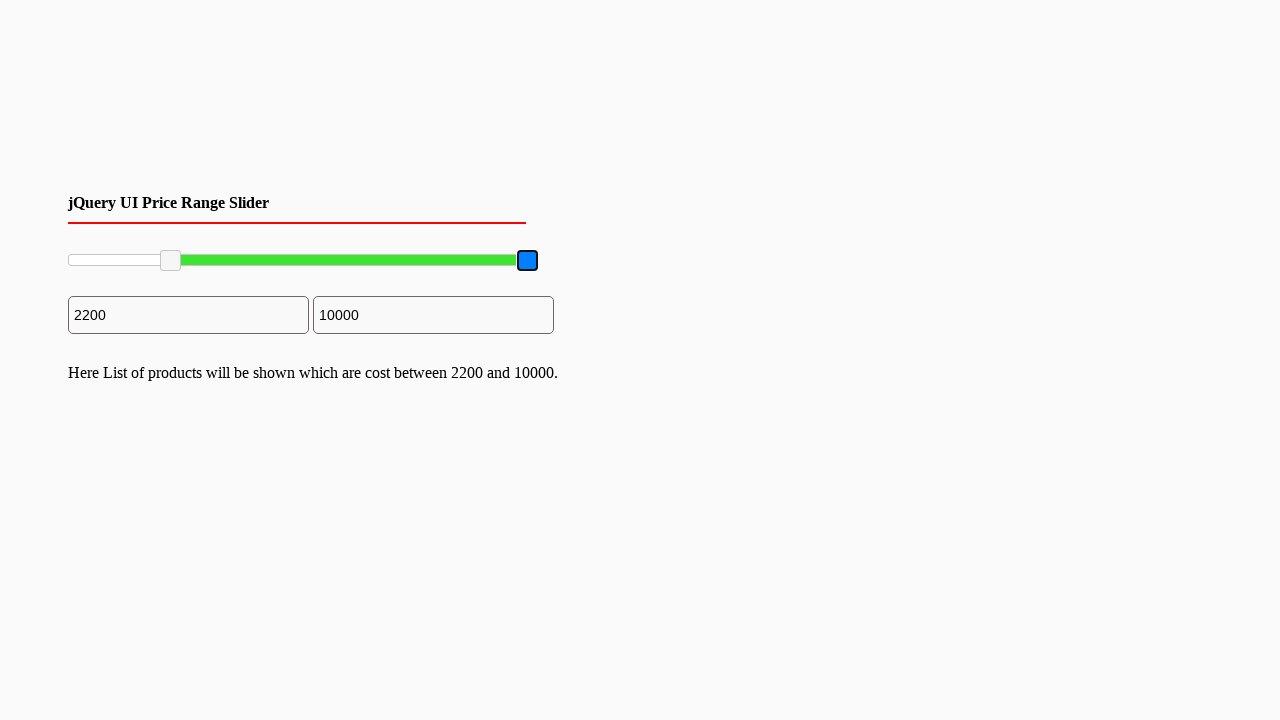

Dragged maximum slider to the left by 100 pixels at (428, 261)
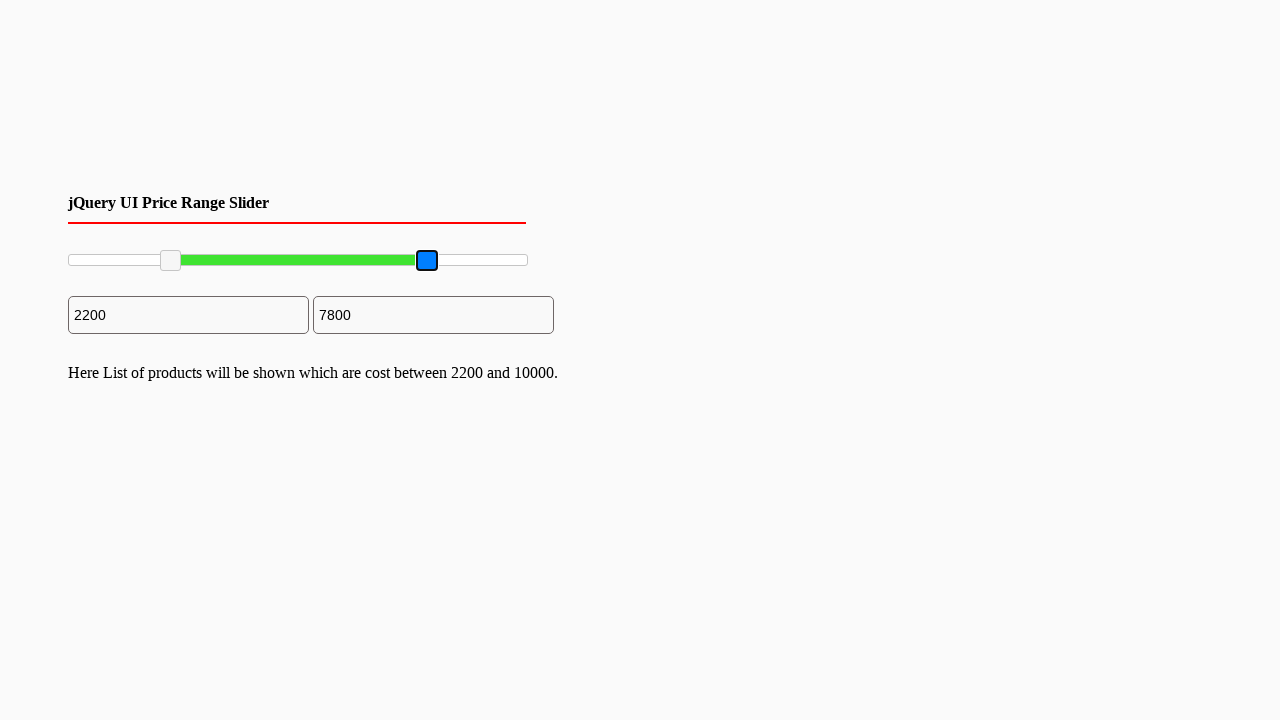

Released mouse button on maximum slider at (428, 261)
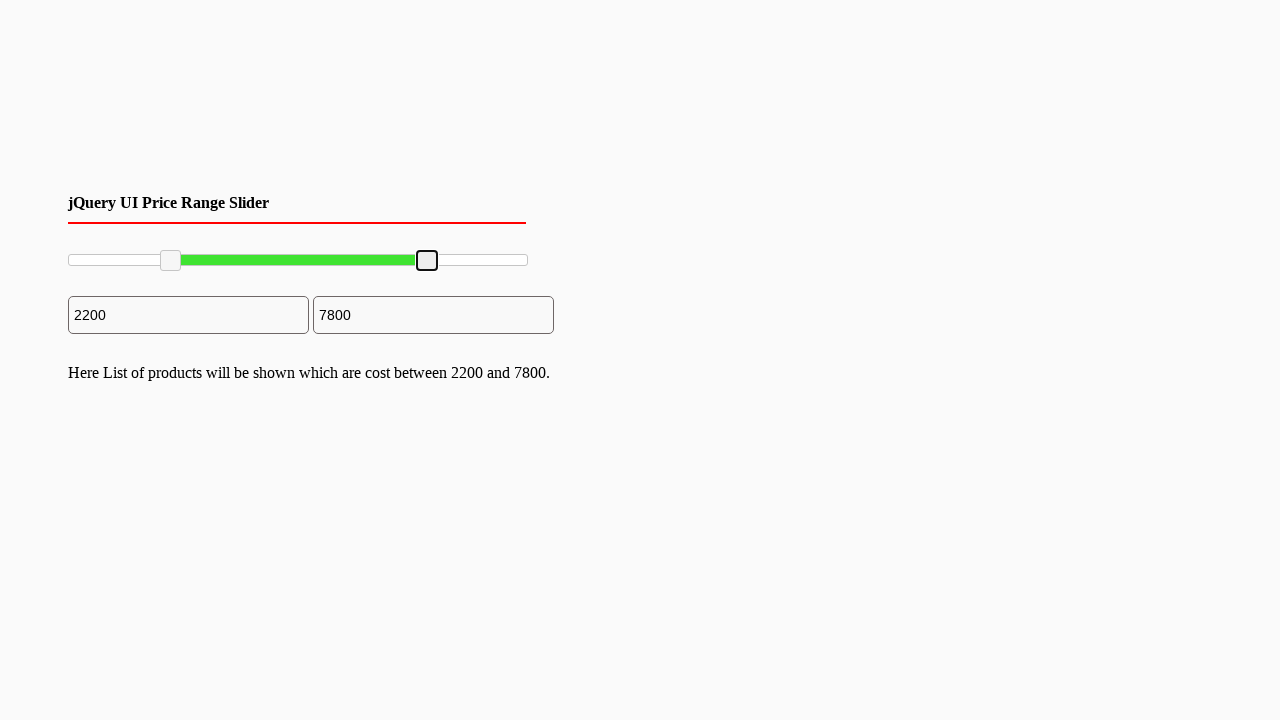

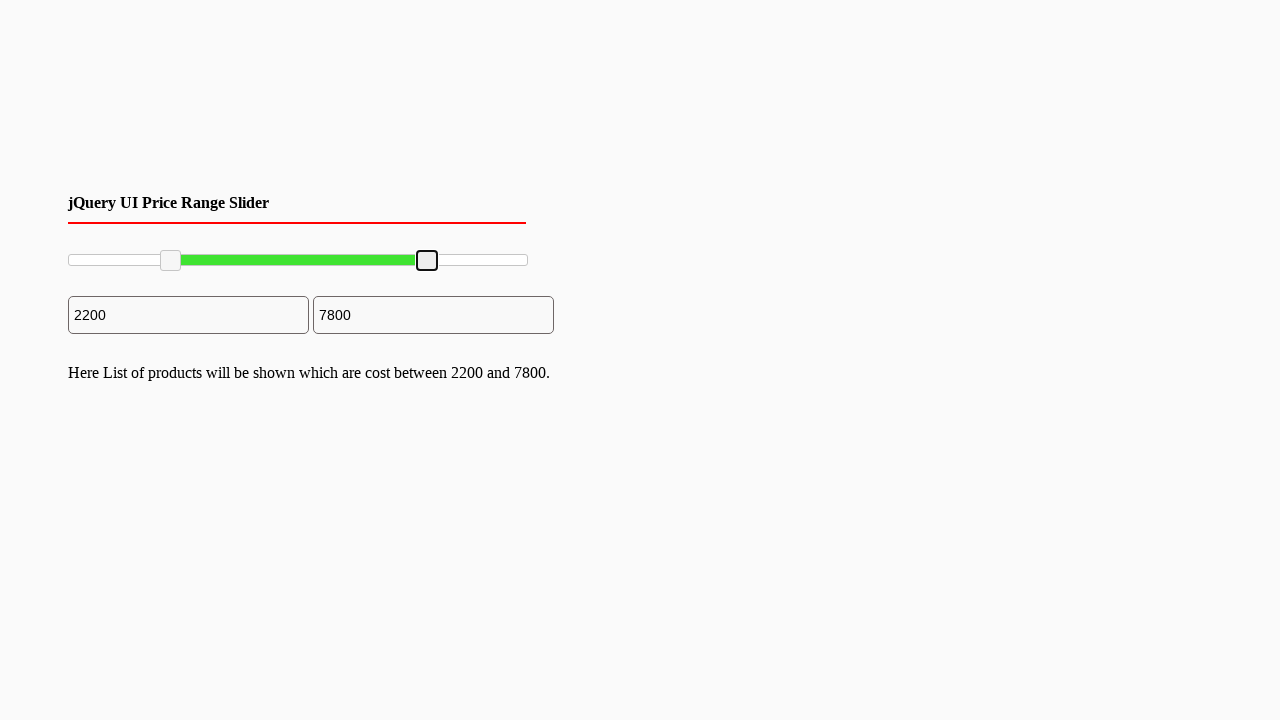